Tests date picker functionality by entering a date value into a date input field

Starting URL: https://demo.automationtesting.in/Datepicker.html

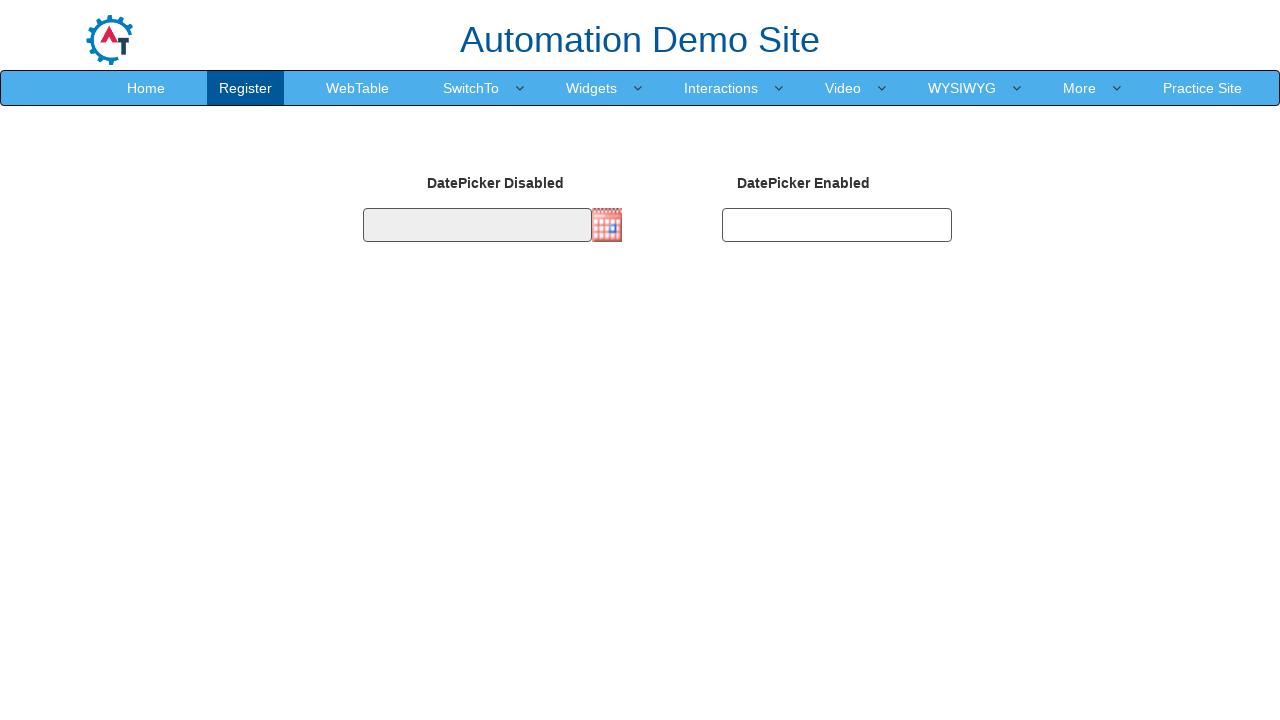

Navigated to date picker demo page
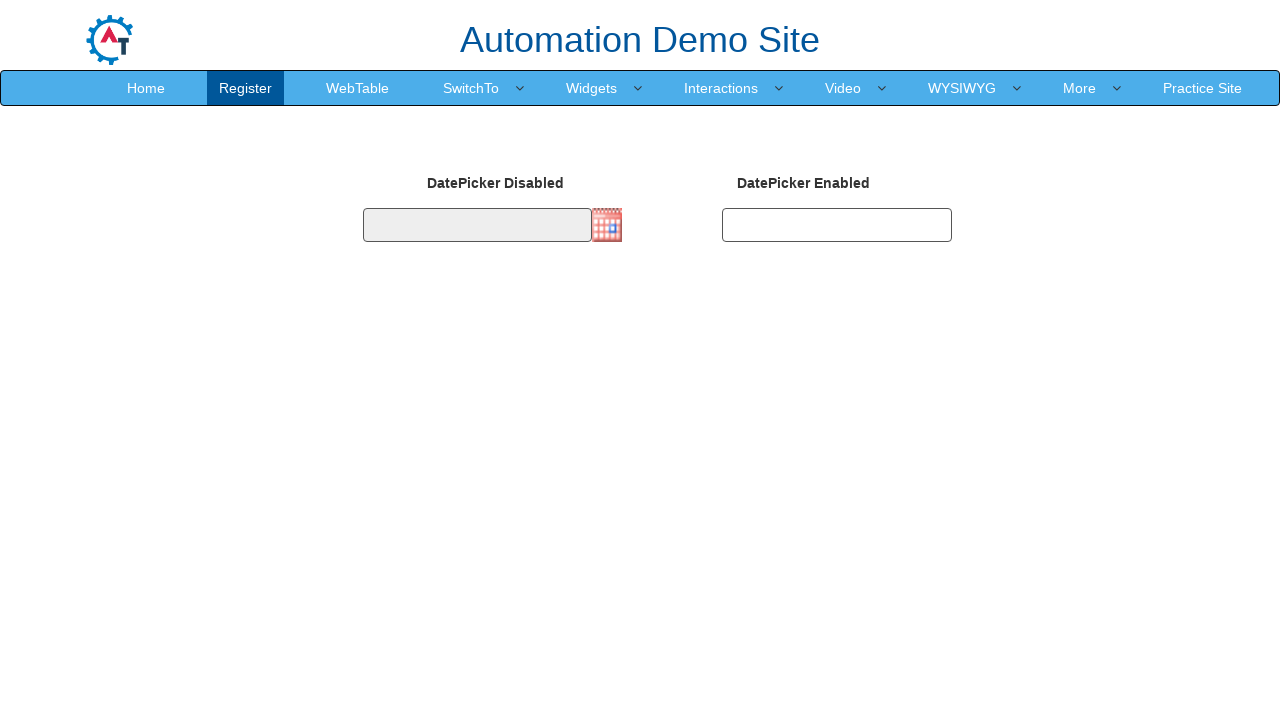

Entered date value '12/04/2022' into the date picker field on #datepicker2
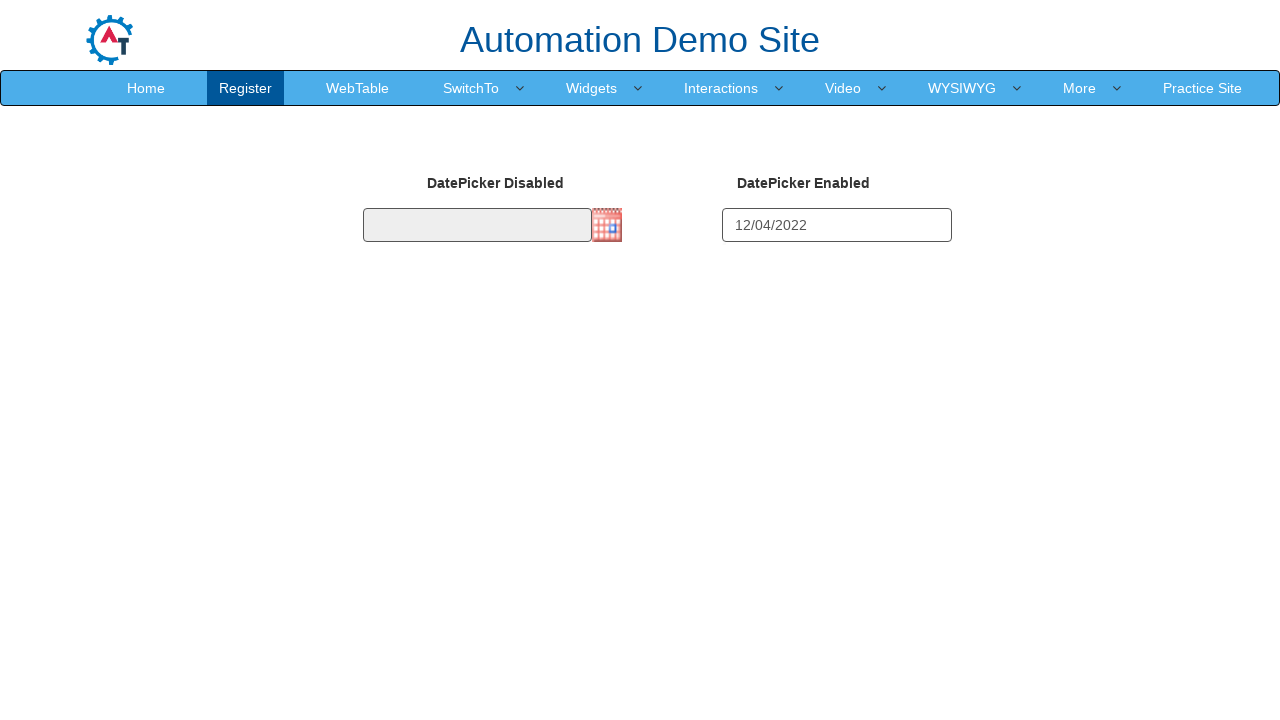

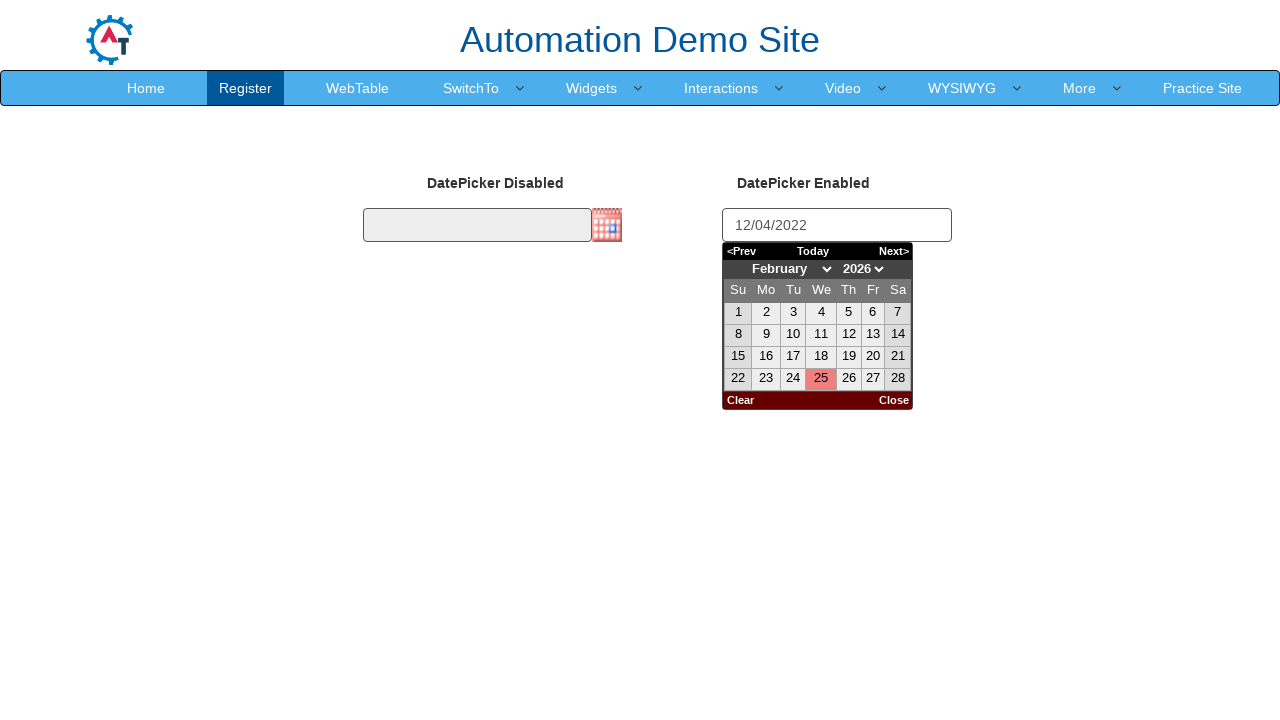